Opens the USPS homepage and clicks on the Send Mail & Packages link, then verifies the navigation

Starting URL: https://www.usps.com/

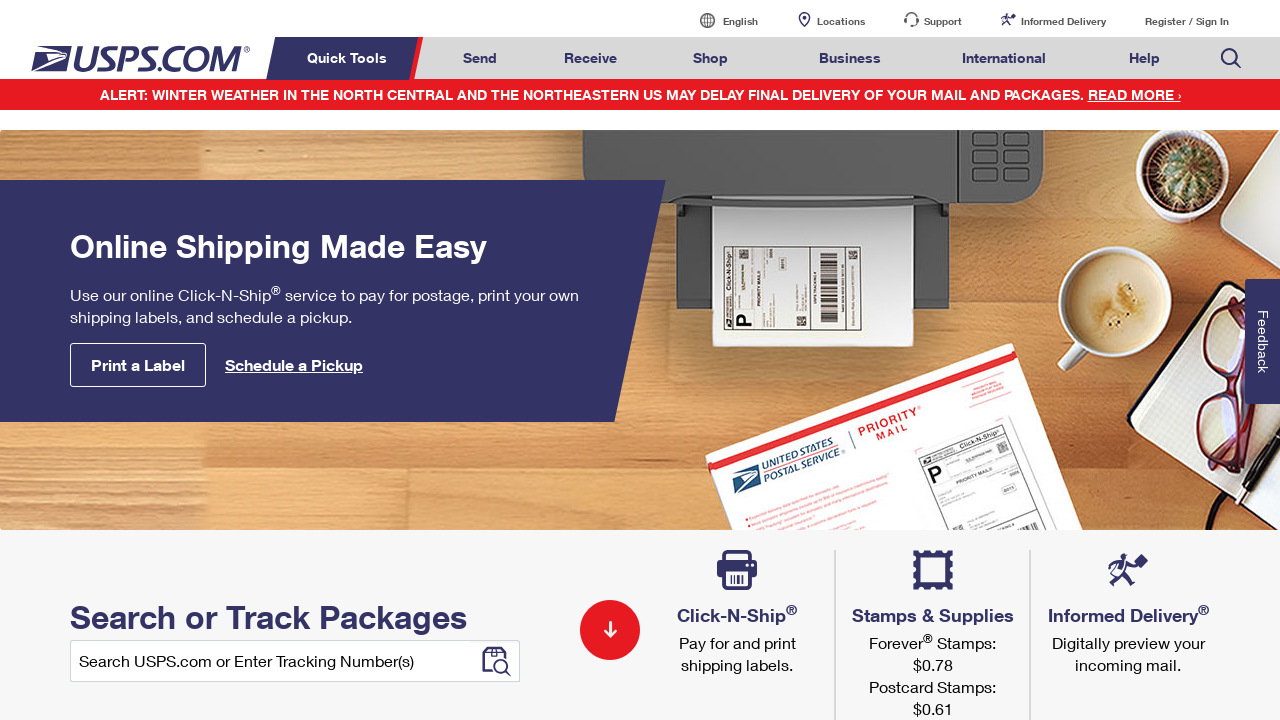

Navigated to USPS homepage
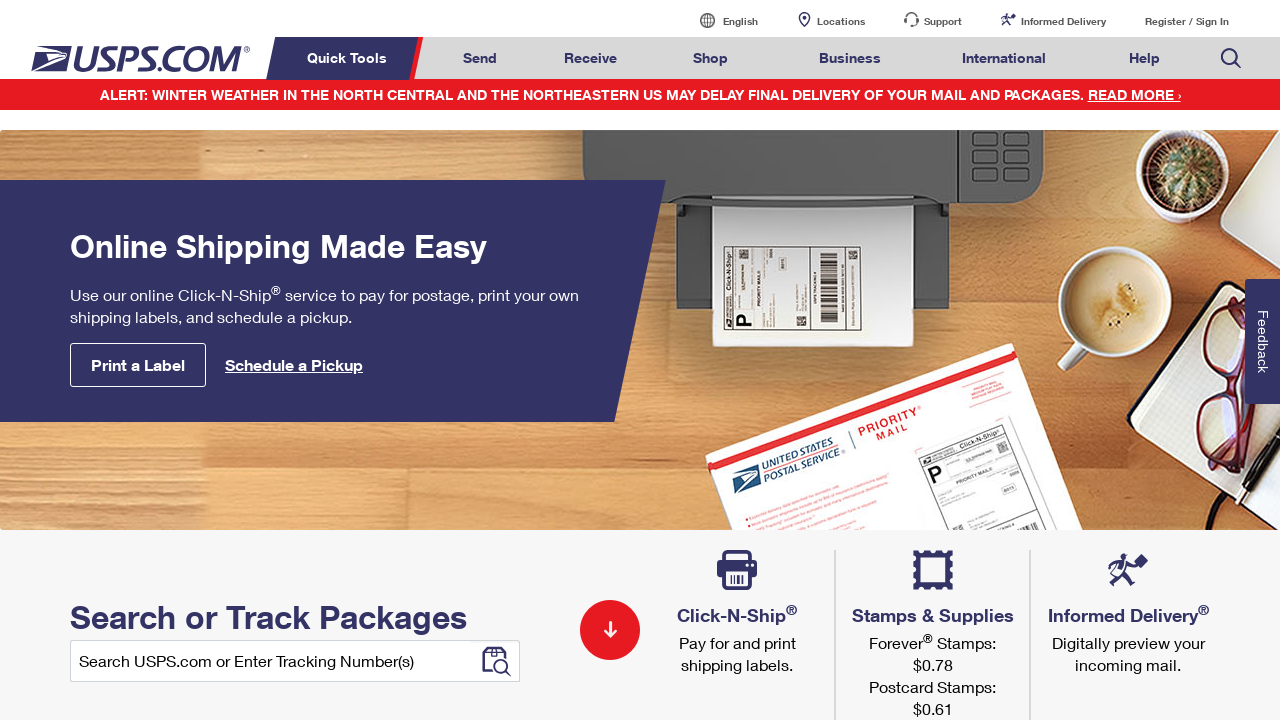

Clicked on Send Mail & Packages link at (480, 58) on a#mail-ship-width
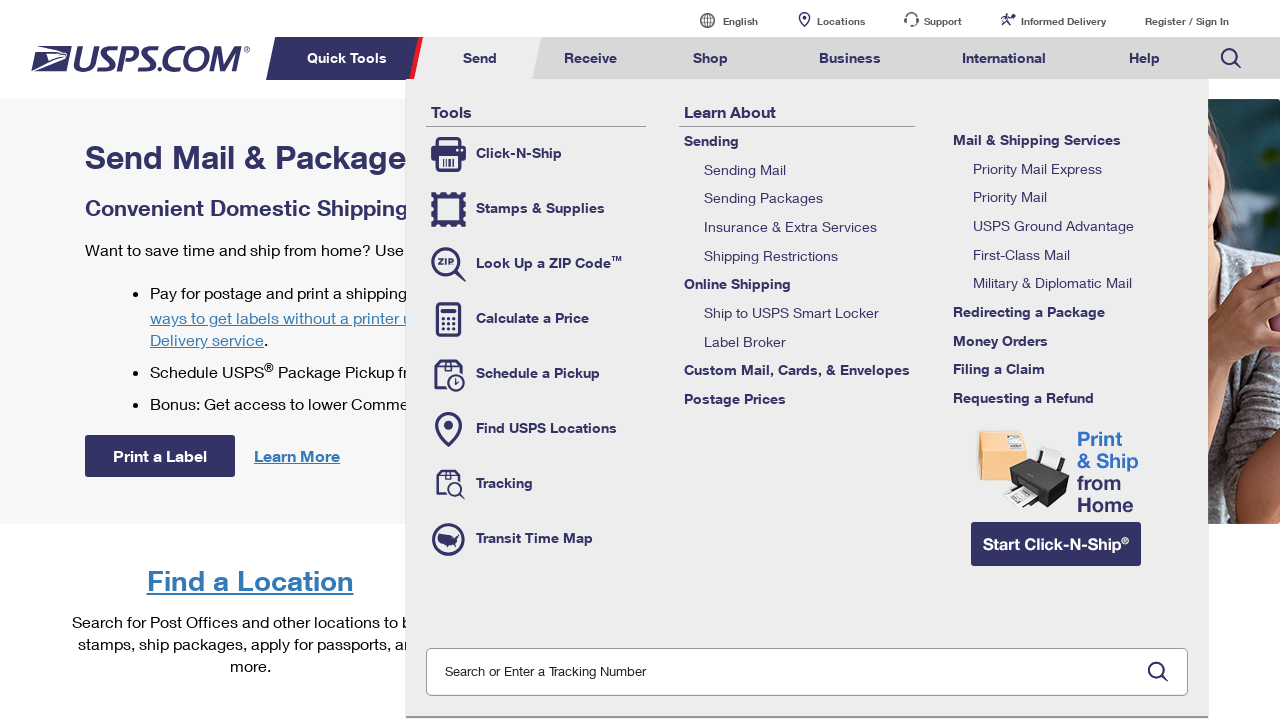

Waited for page to load
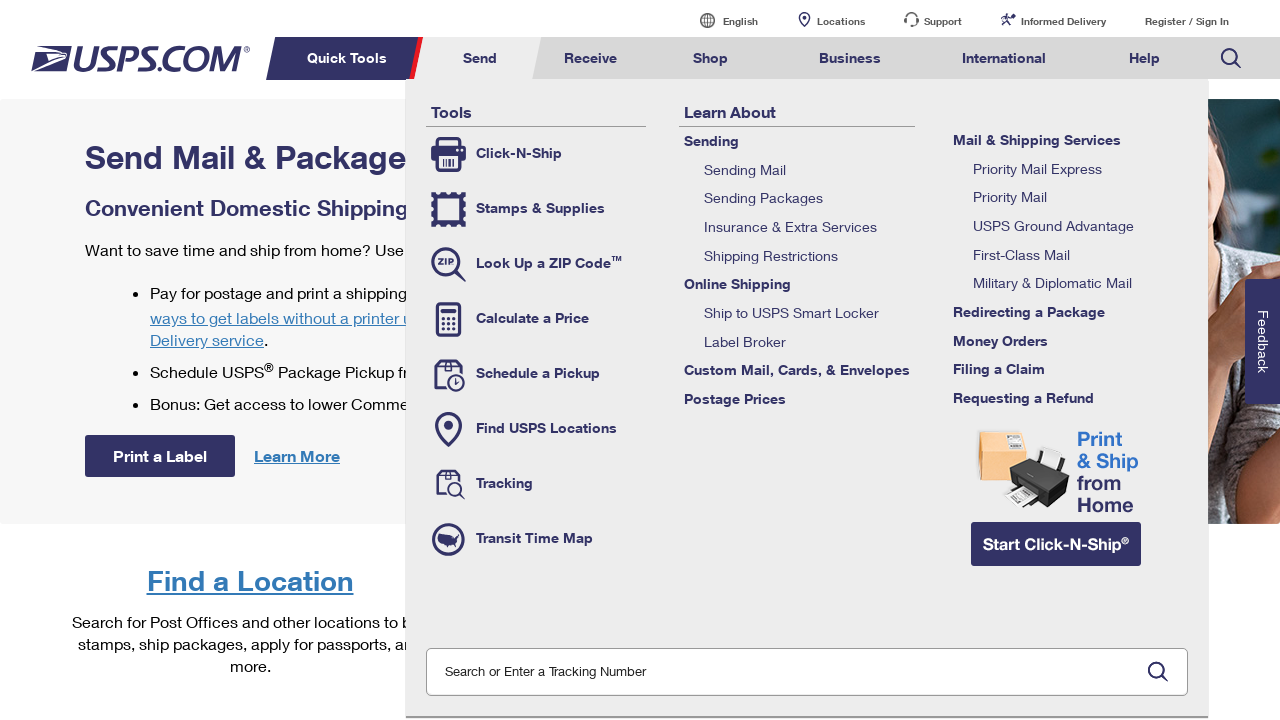

Verified page title is 'Send Mail & Packages | USPS'
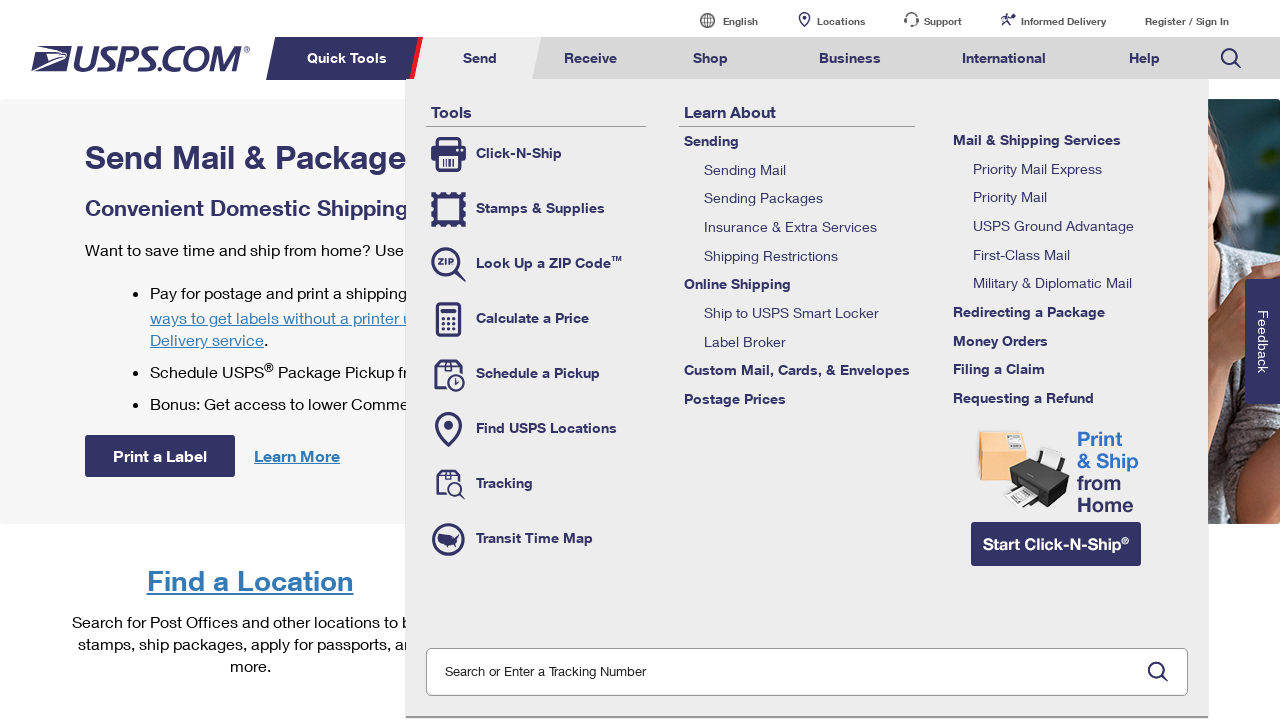

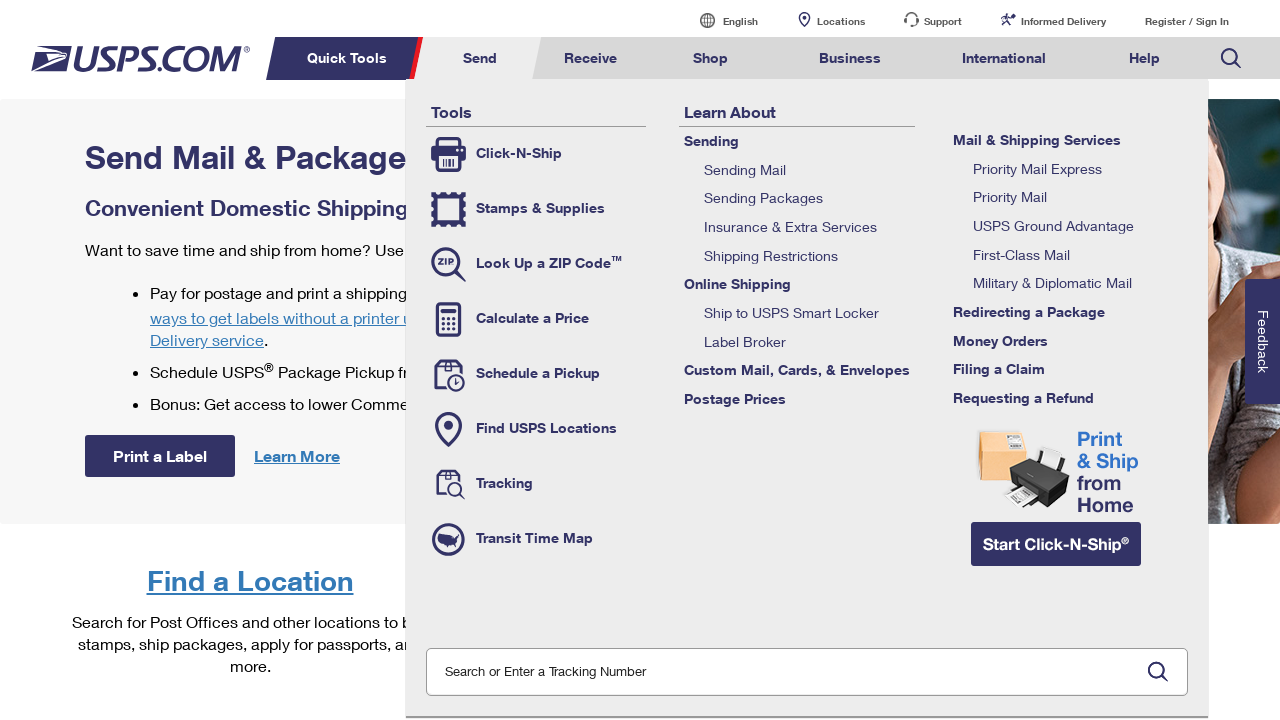